Solves a mathematical puzzle by extracting a value from an element attribute, calculating the answer, and submitting it along with checkbox selections

Starting URL: http://suninjuly.github.io/get_attribute.html

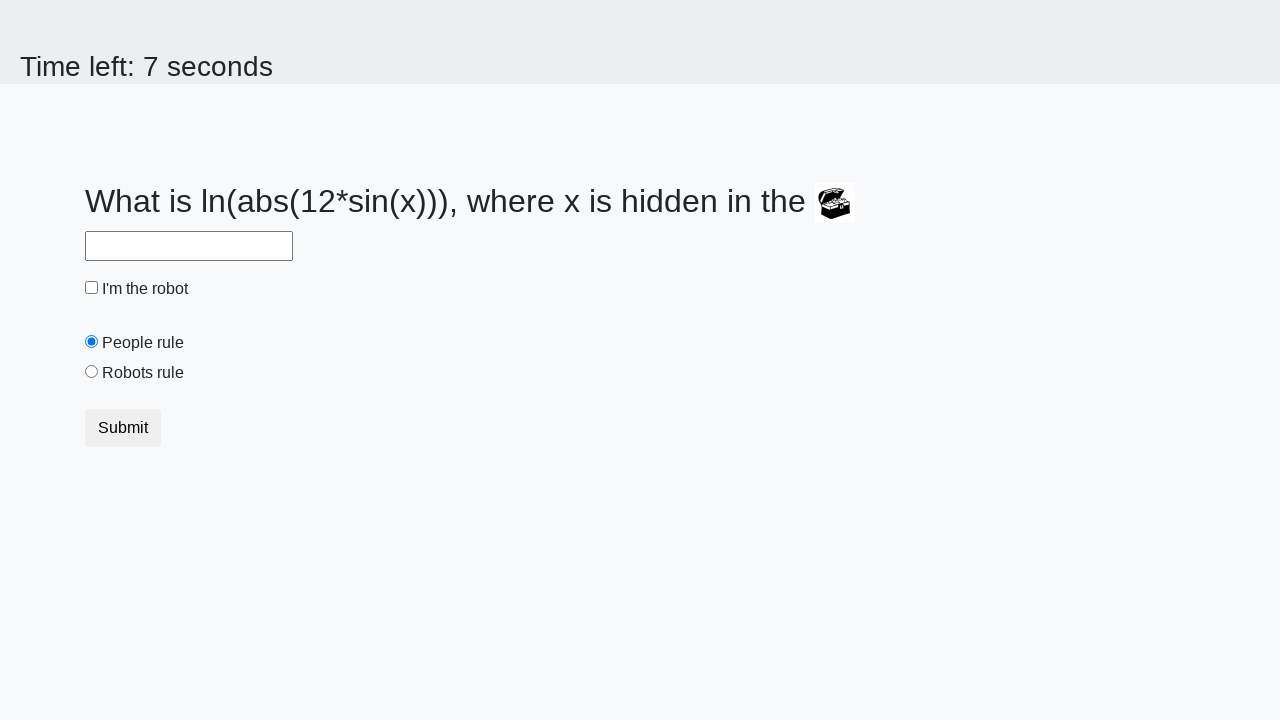

Located the treasure element
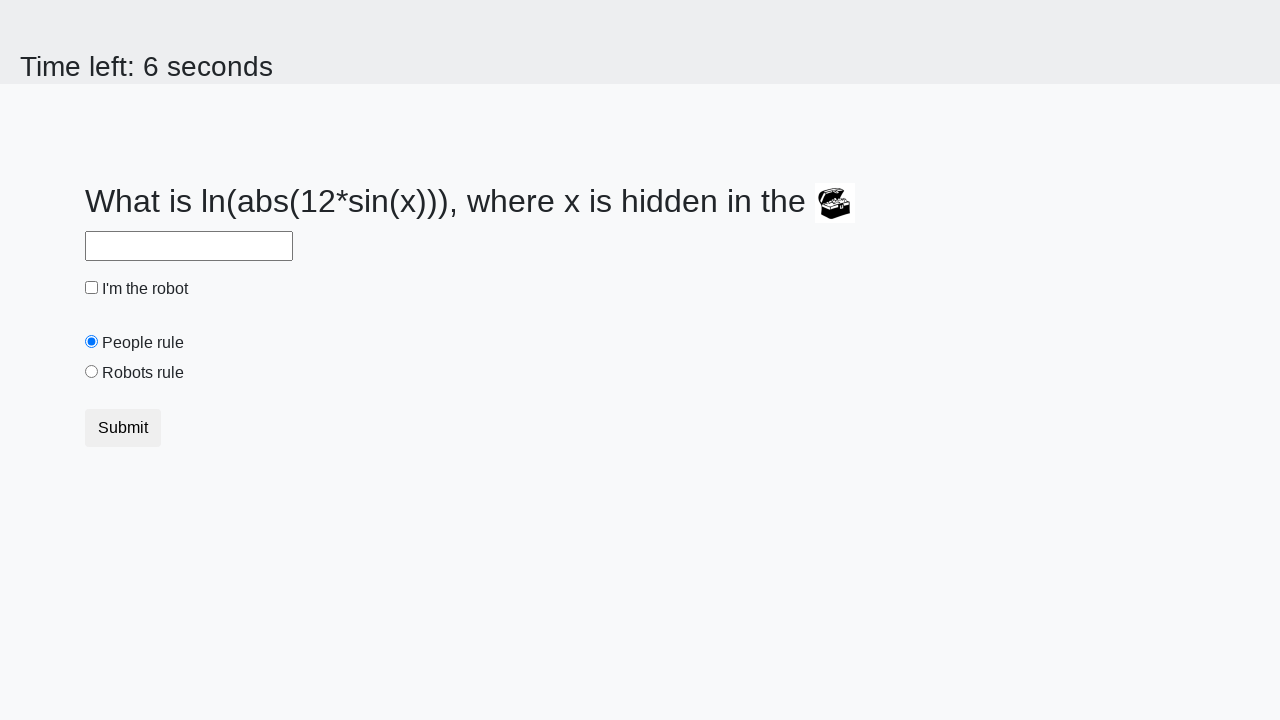

Extracted valuex attribute from treasure element
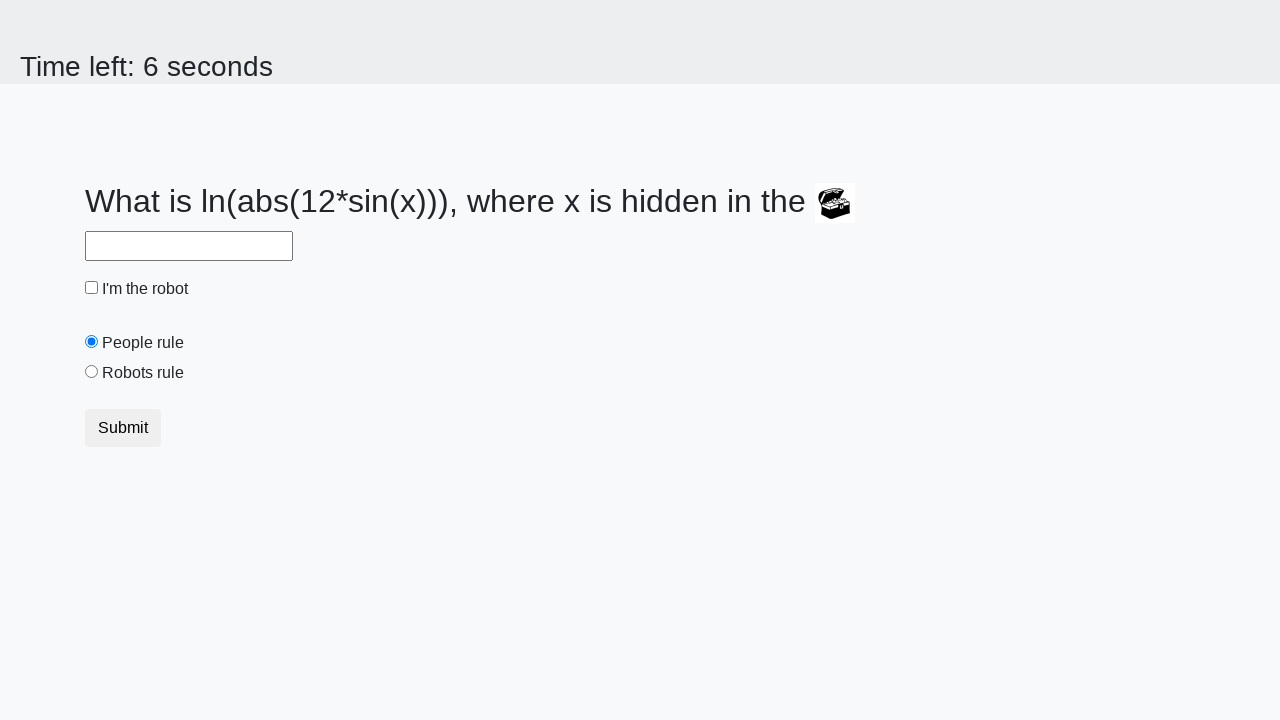

Calculated answer using mathematical formula
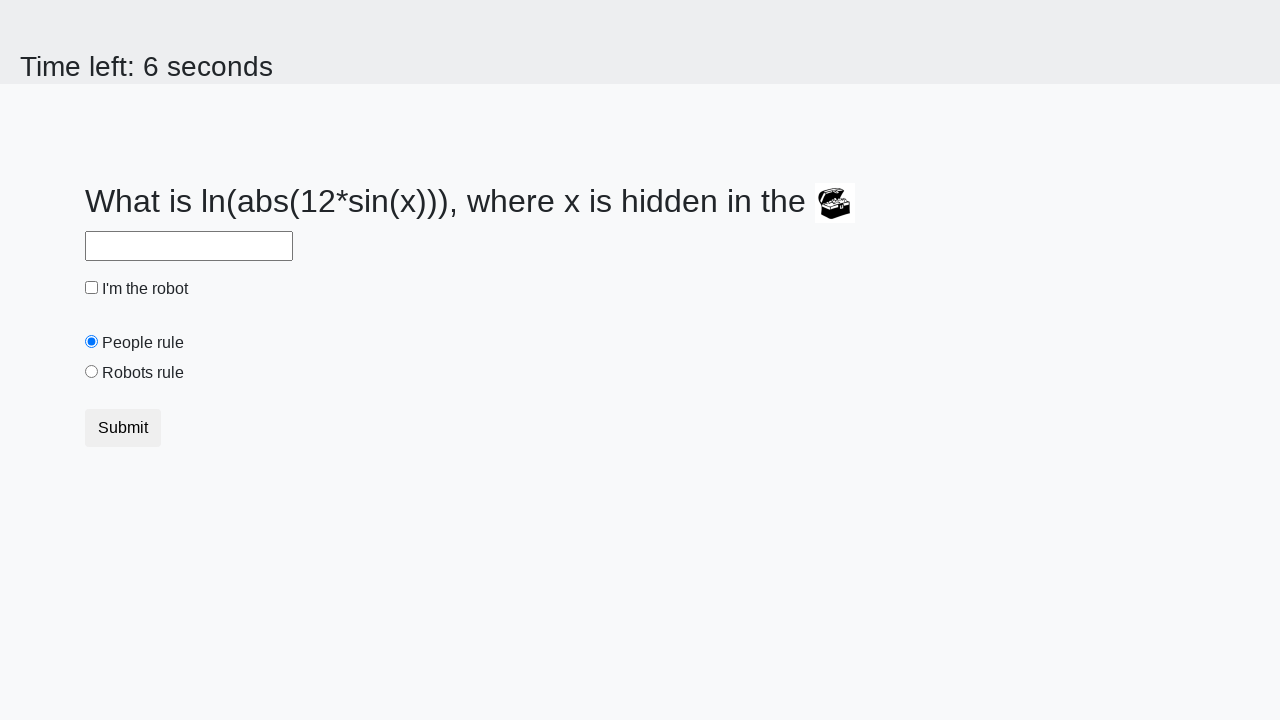

Filled answer field with calculated value: -1.1437754163880314 on #answer
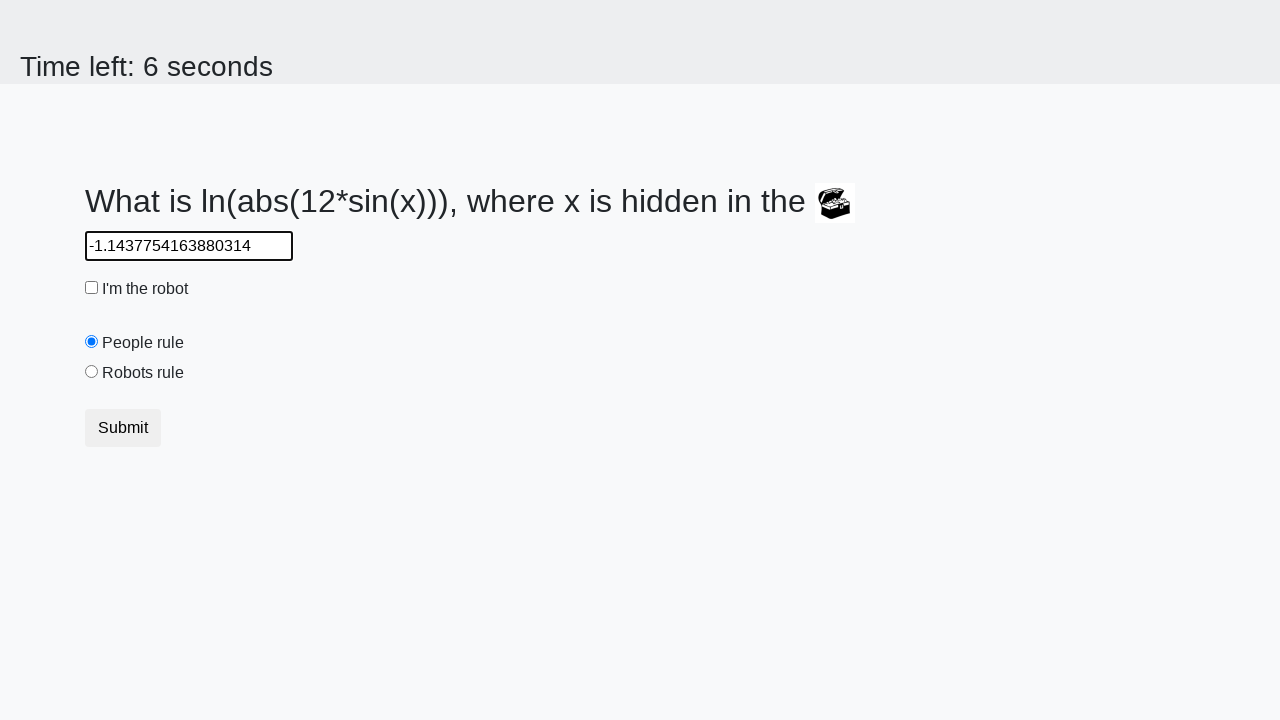

Clicked the robot checkbox at (92, 288) on #robotCheckbox
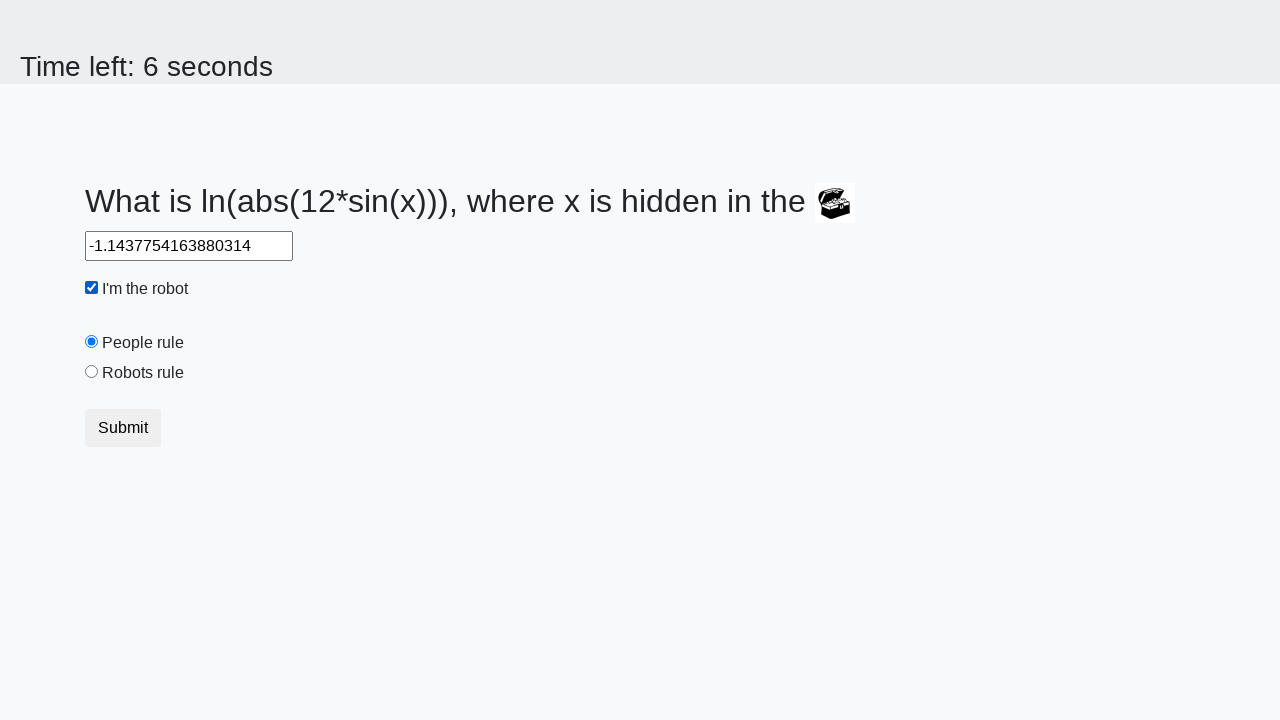

Clicked the robots rule radio button at (92, 372) on #robotsRule
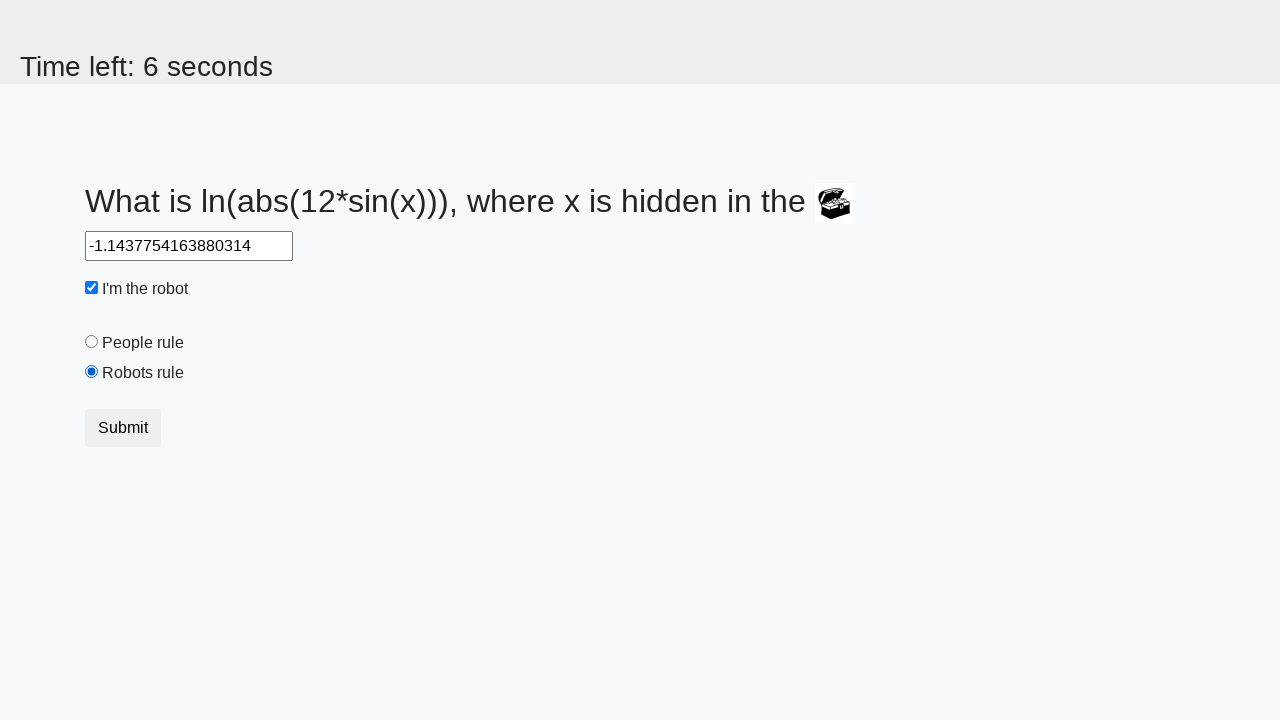

Clicked submit button to complete form at (123, 428) on .btn
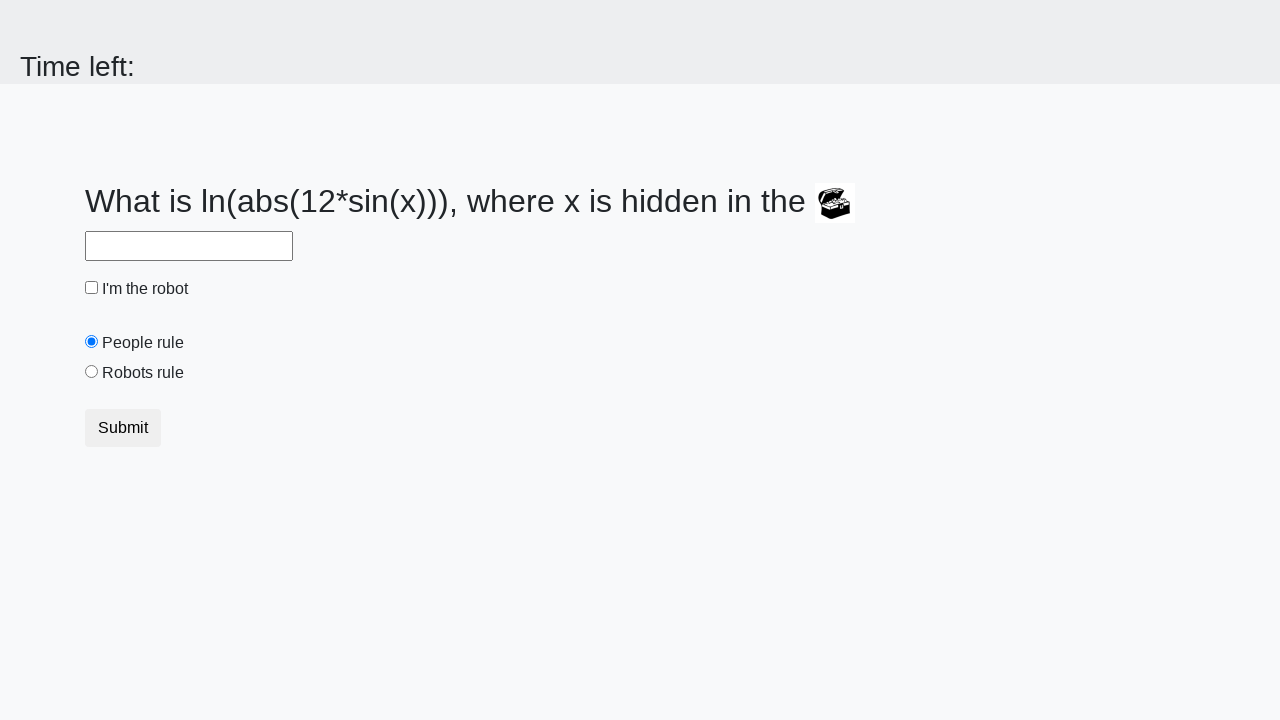

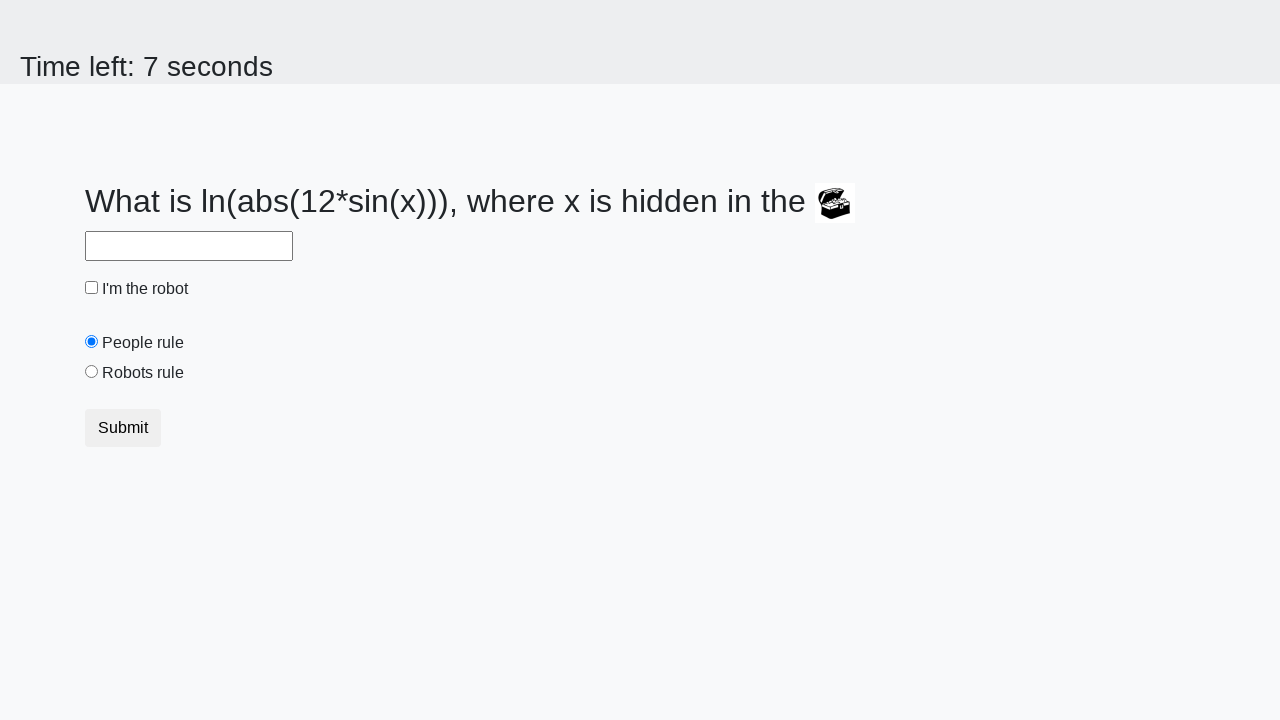